Tests dynamic dropdown selection by clicking on origin station dropdown, selecting Bangalore (BLR), then selecting Chennai (MAA) from the destination dropdown using parent-child XPath relationship.

Starting URL: https://rahulshettyacademy.com/dropdownsPractise/

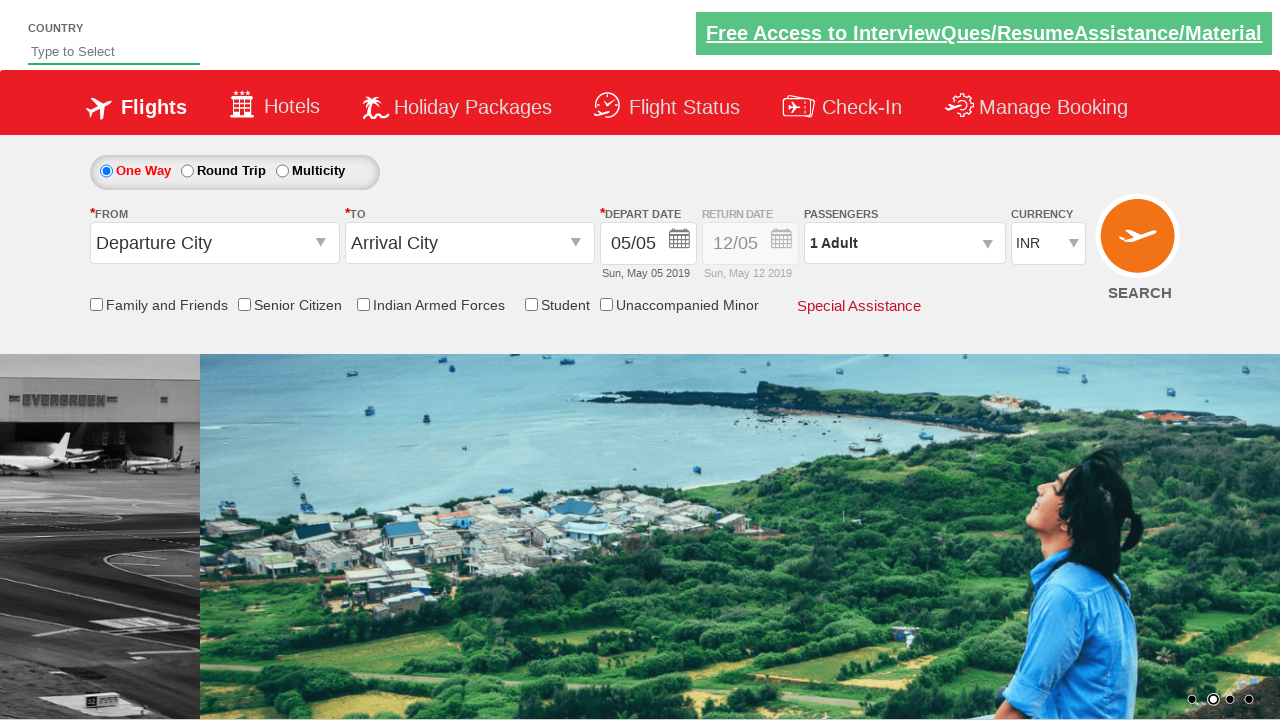

Clicked origin station dropdown to open it at (214, 243) on #ctl00_mainContent_ddl_originStation1_CTXT
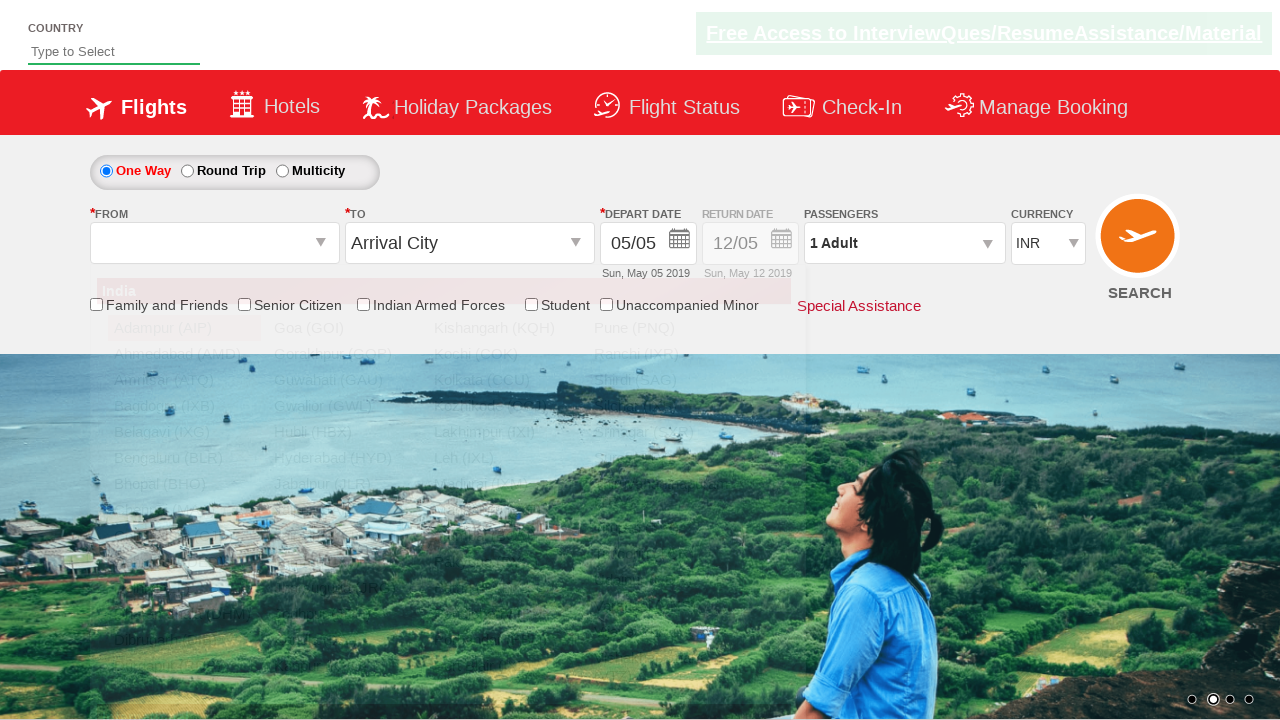

Selected Bangalore (BLR) as origin station at (184, 458) on xpath=//a[@value='BLR']
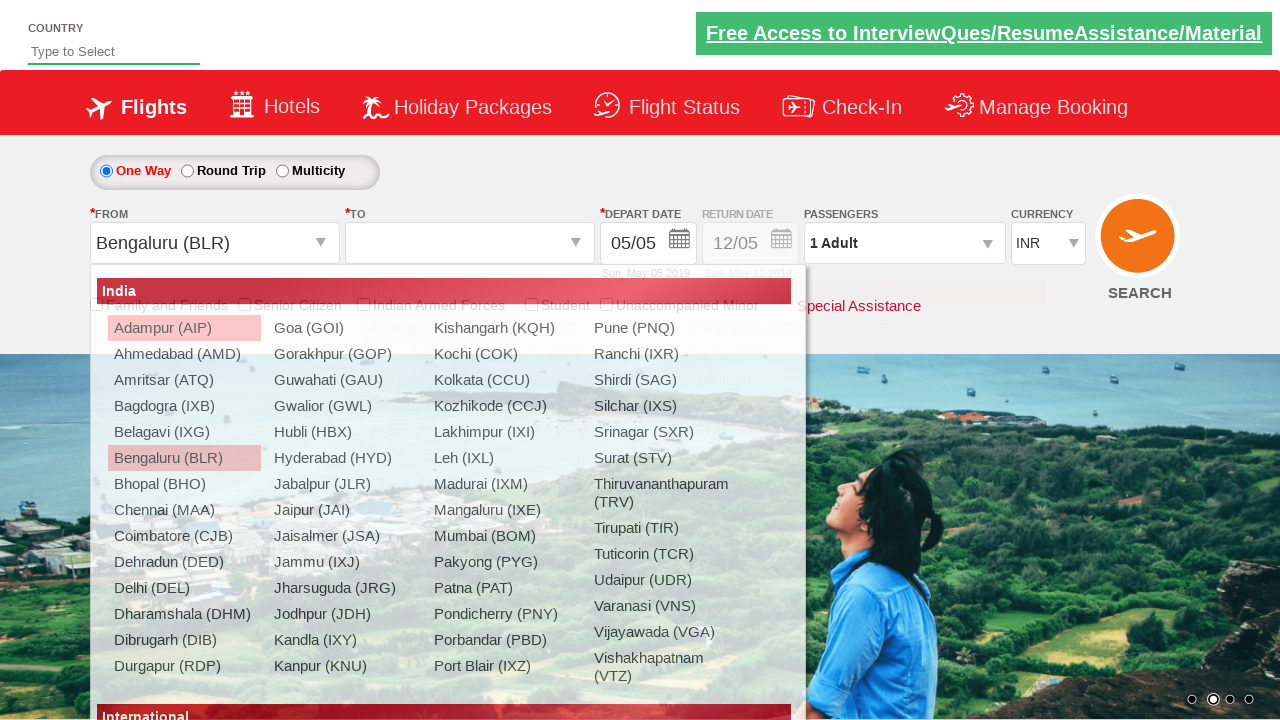

Waited for destination dropdown to be ready
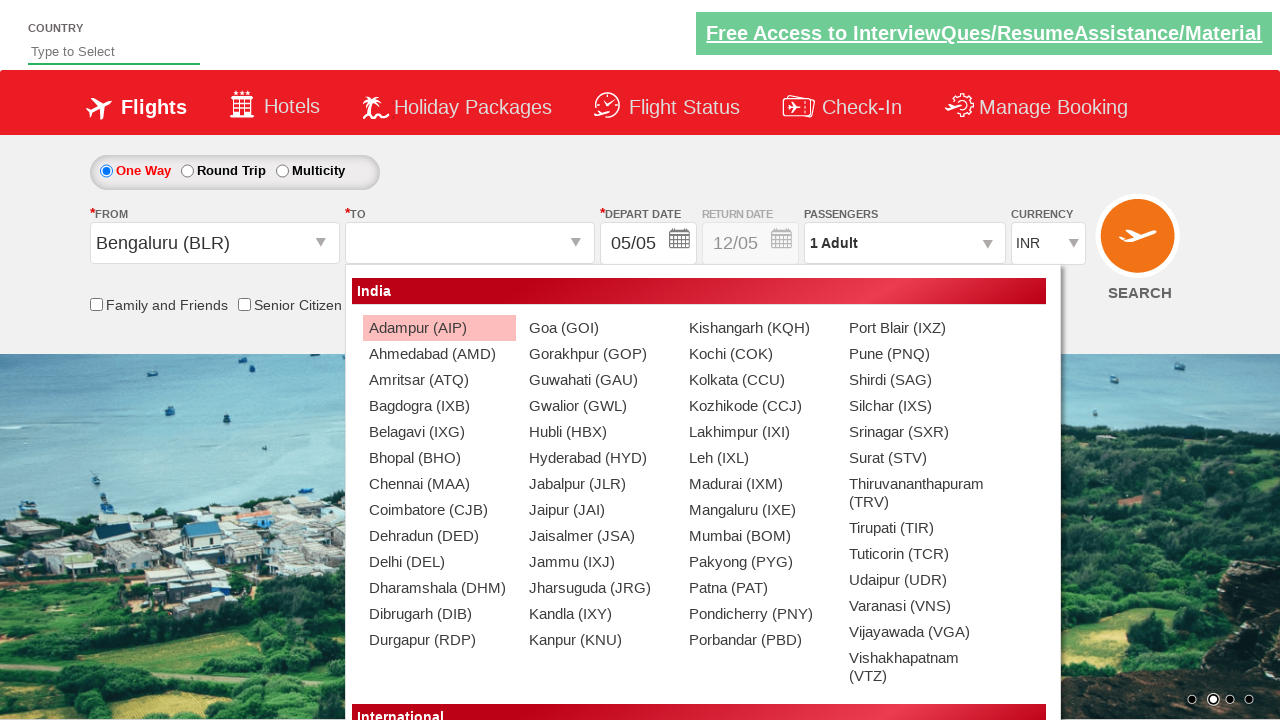

Selected Chennai (MAA) as destination station using parent-child XPath at (439, 484) on xpath=//div[@id='glsctl00_mainContent_ddl_destinationStation1_CTNR']//a[@value='
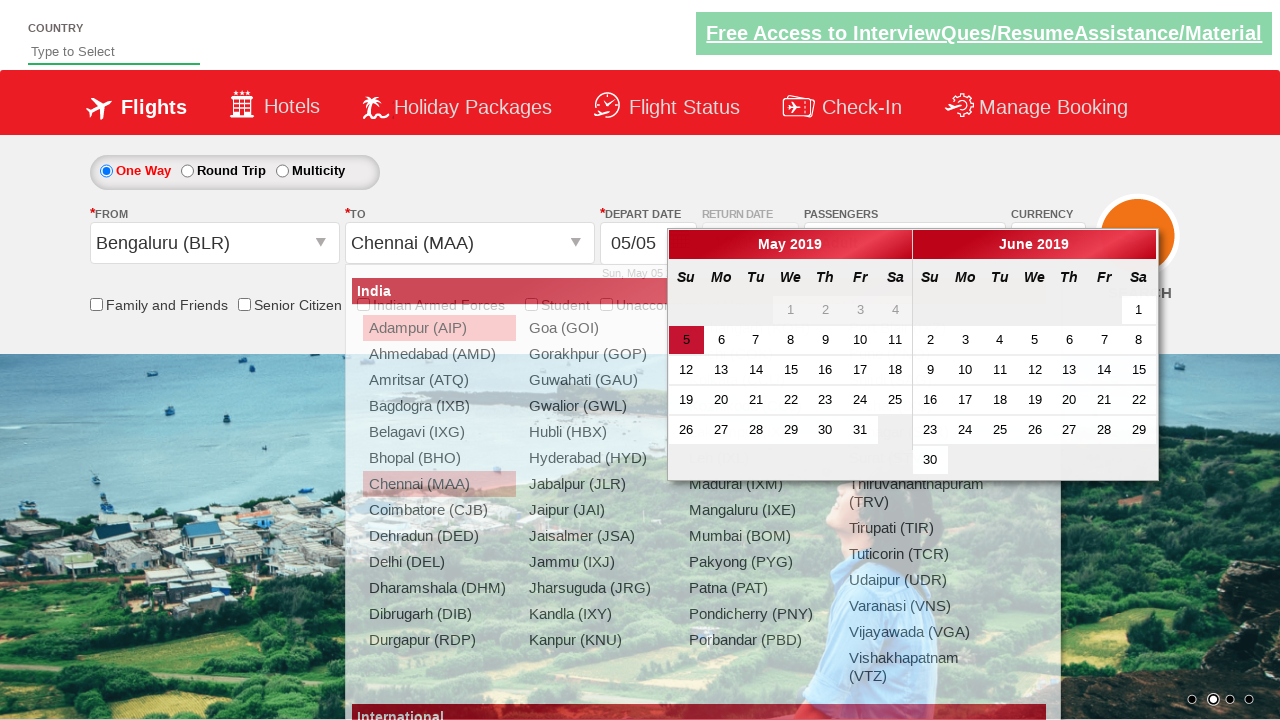

Waited for destination selection to complete
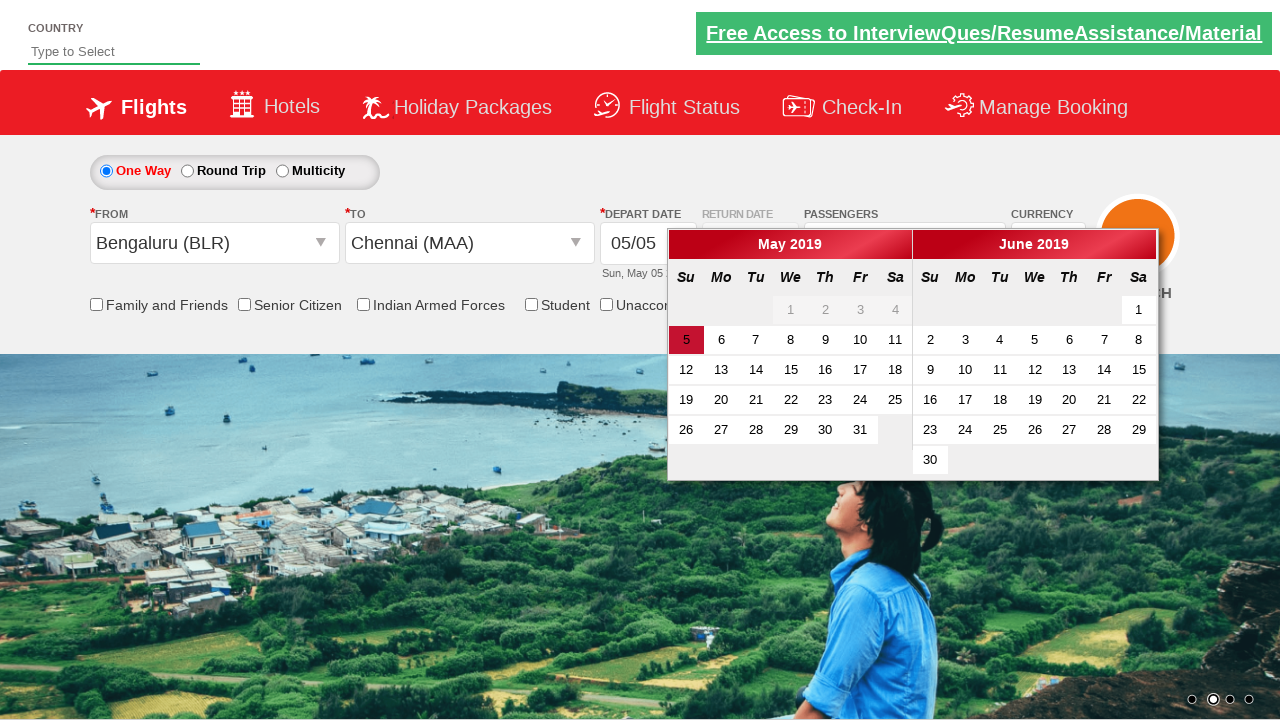

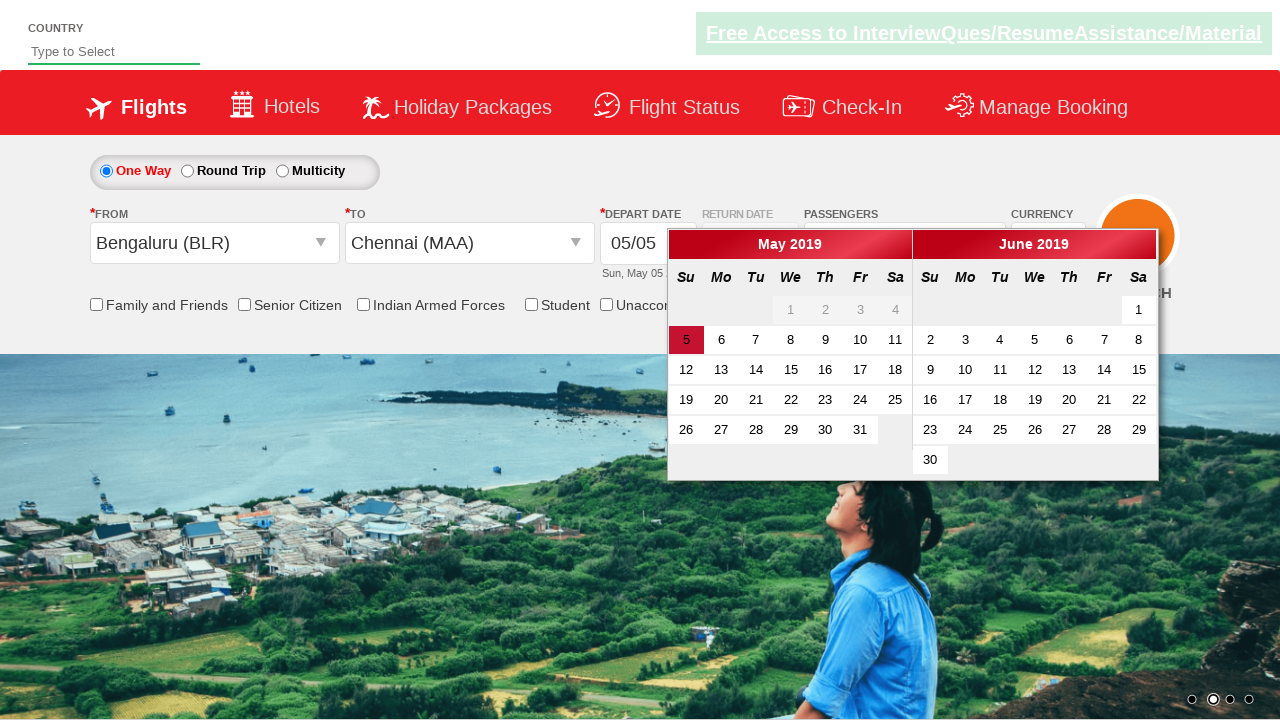